Tests the shop page's default sorting functionality by selecting "Sort by popularity" from the dropdown and verifying that products are sorted correctly

Starting URL: http://practice.automationtesting.in/

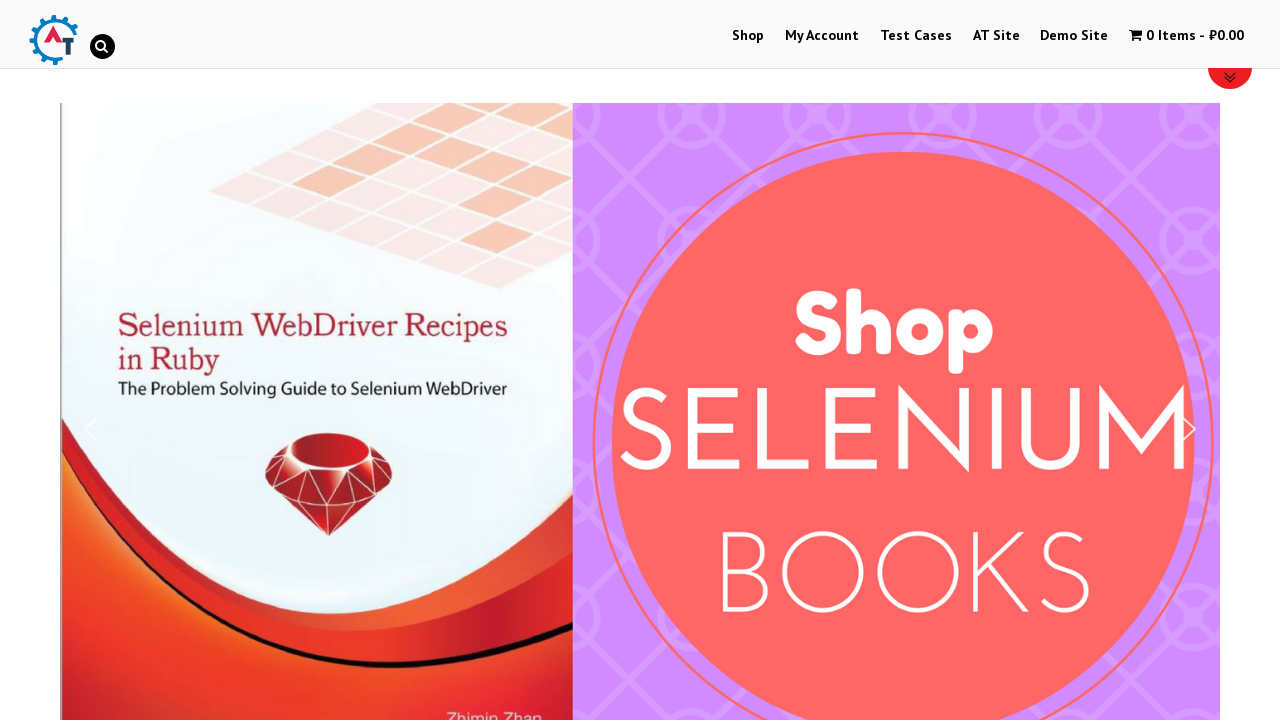

Clicked on Shop menu at (748, 36) on text=Shop
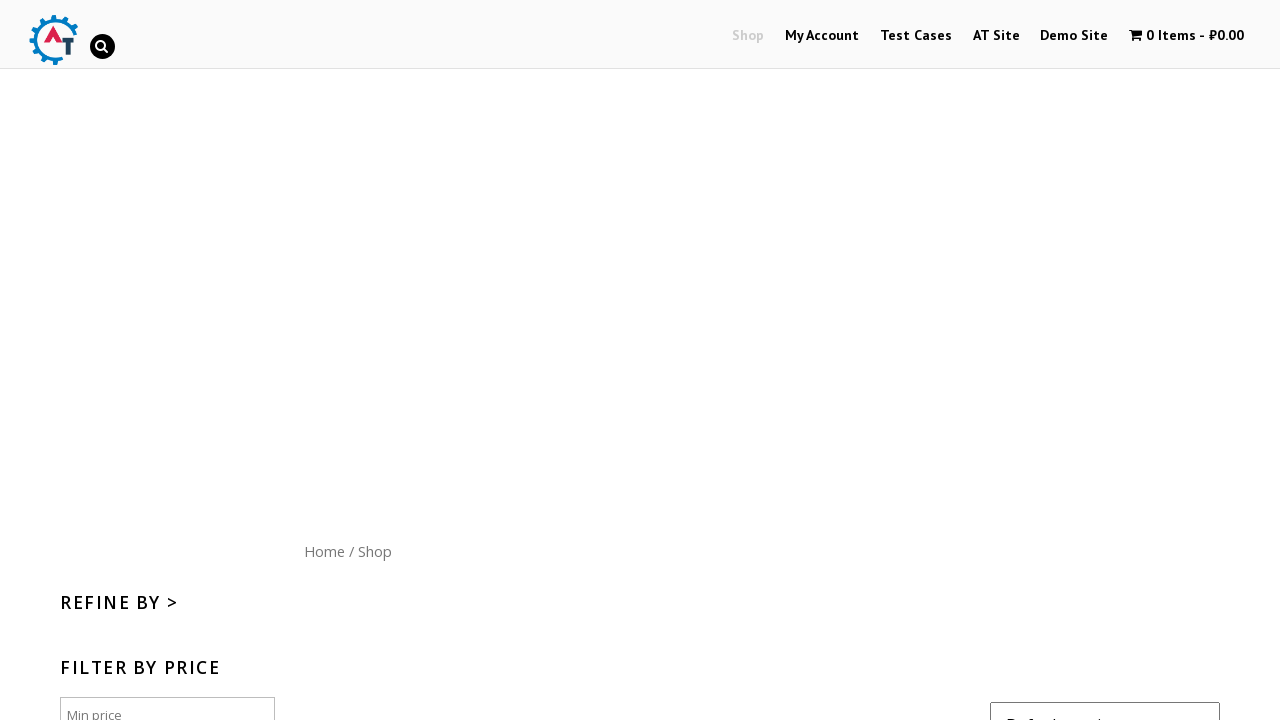

Reloaded the page
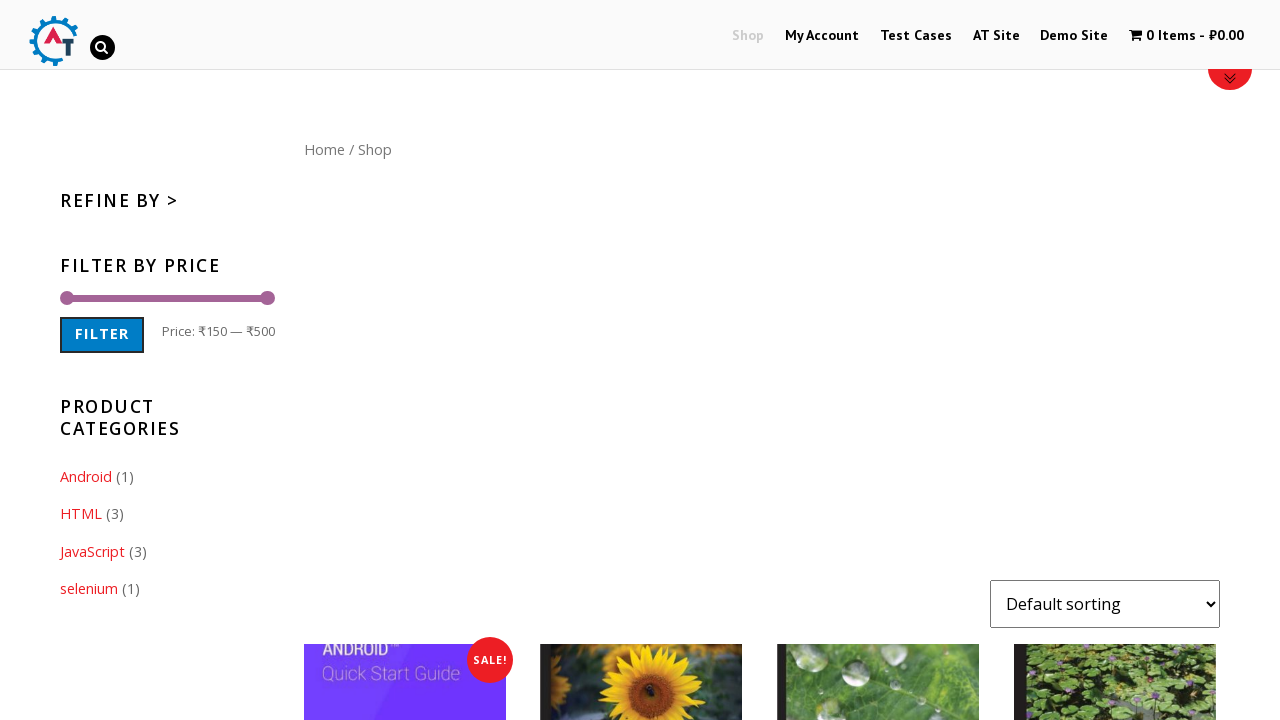

Clicked on Shop menu again at (748, 36) on text=Shop
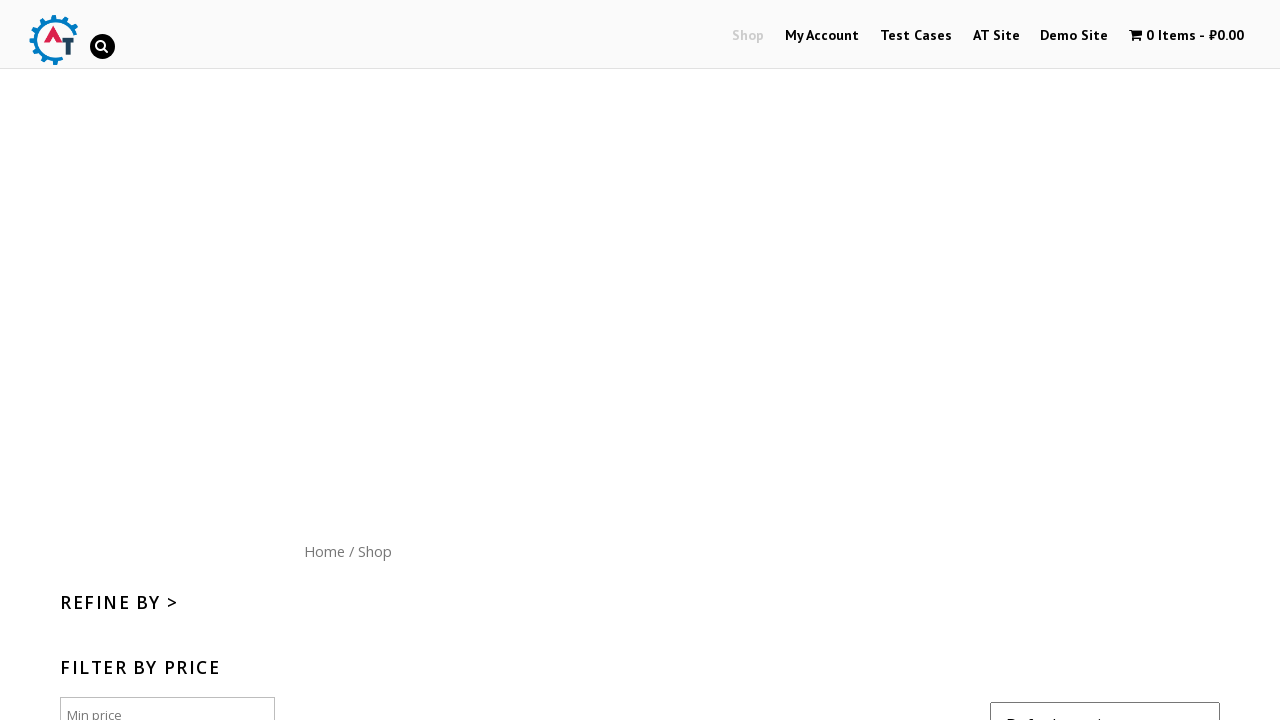

Sorting dropdown became visible
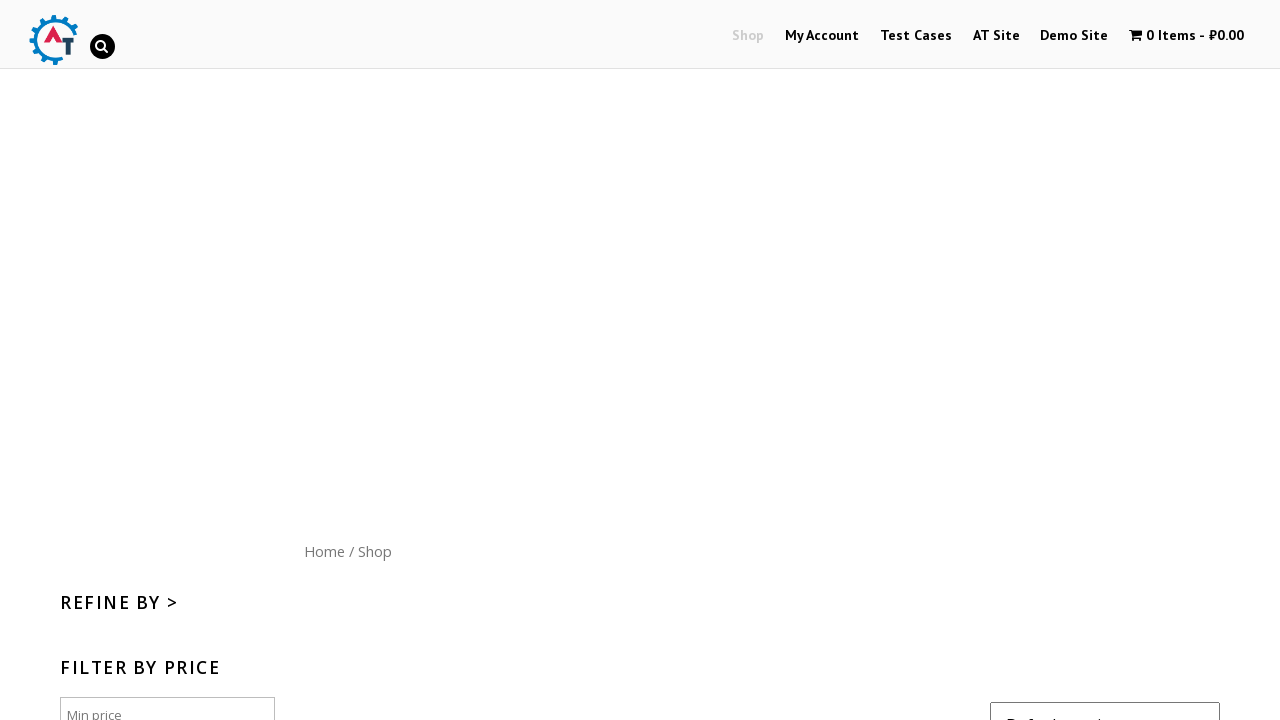

Selected sorting option by index 1 from dropdown on select.orderby
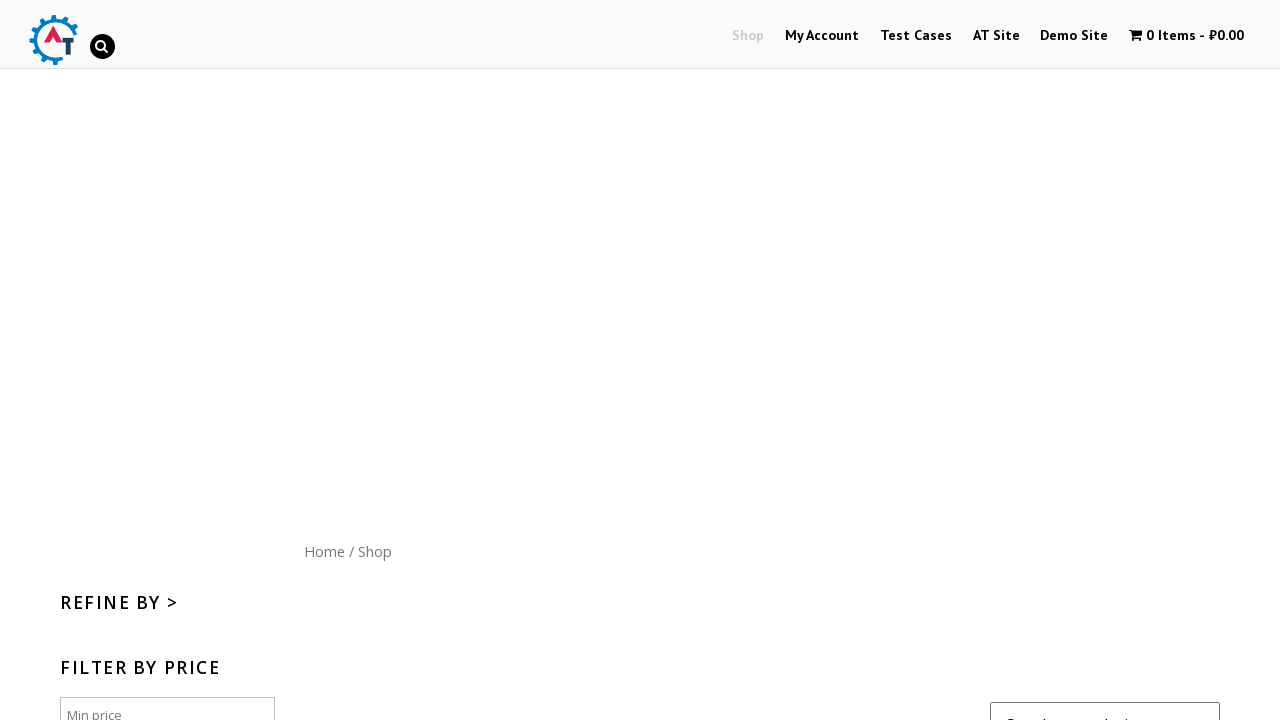

Selected 'Sort by popularity' from dropdown by label on select.orderby
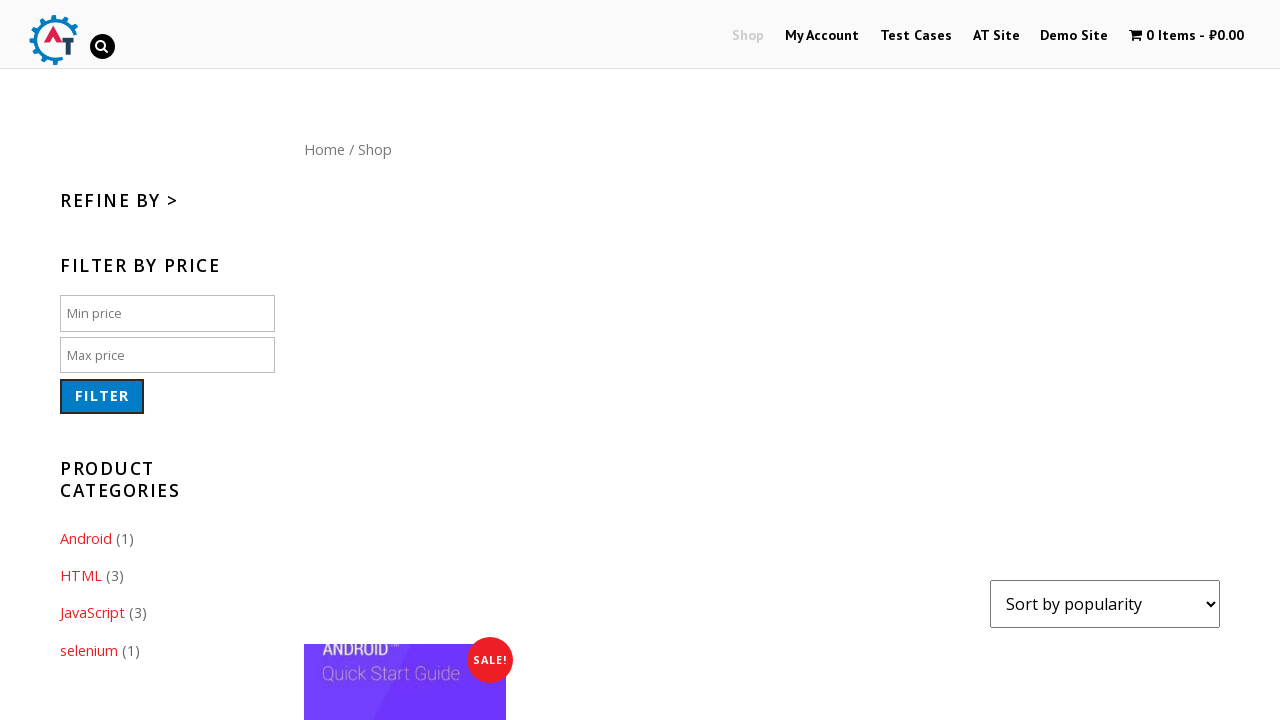

Products reloaded with new sorting applied
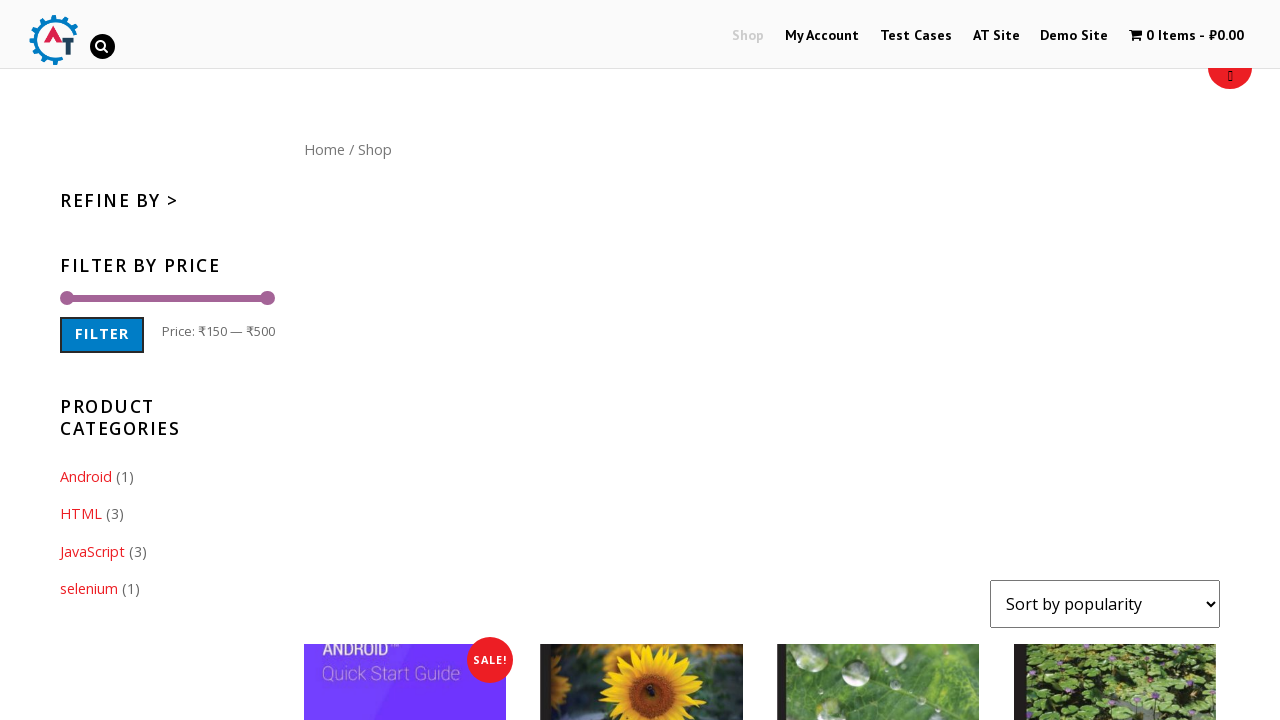

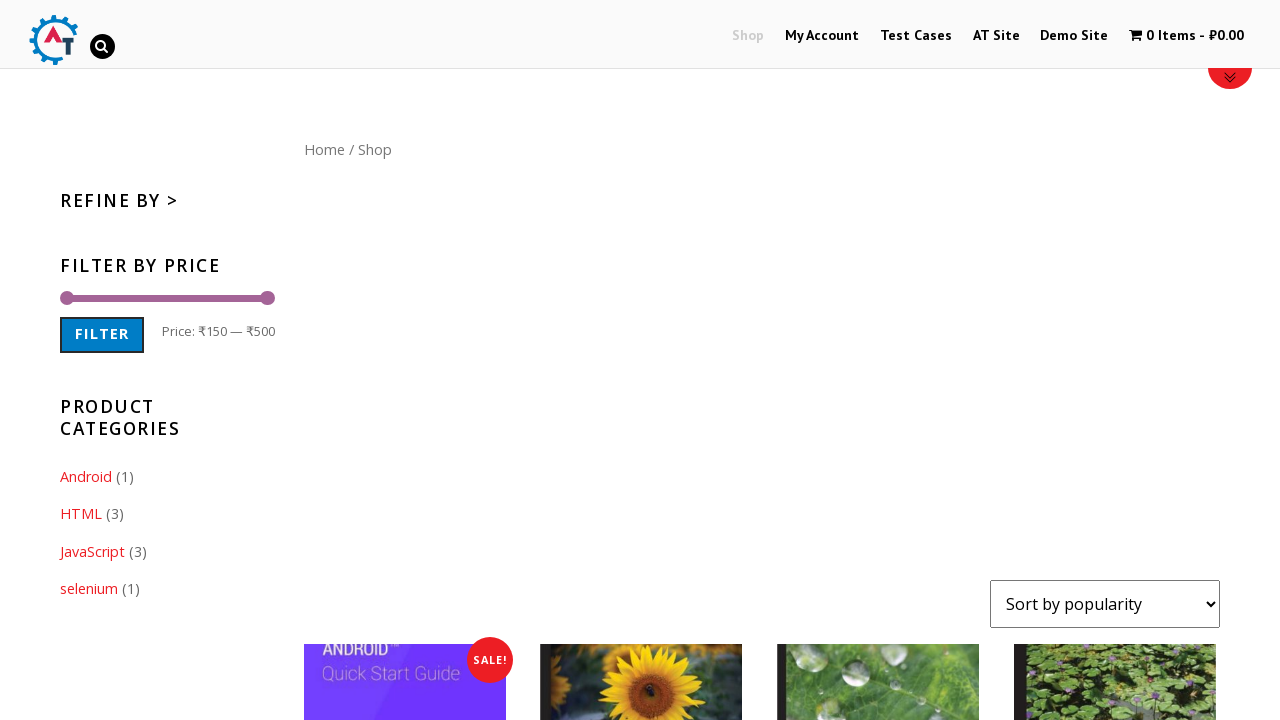